Tests JavaScript prompt alert functionality by clicking a button to trigger a prompt, entering text into the prompt, and accepting it.

Starting URL: https://v1.training-support.net/selenium/javascript-alerts

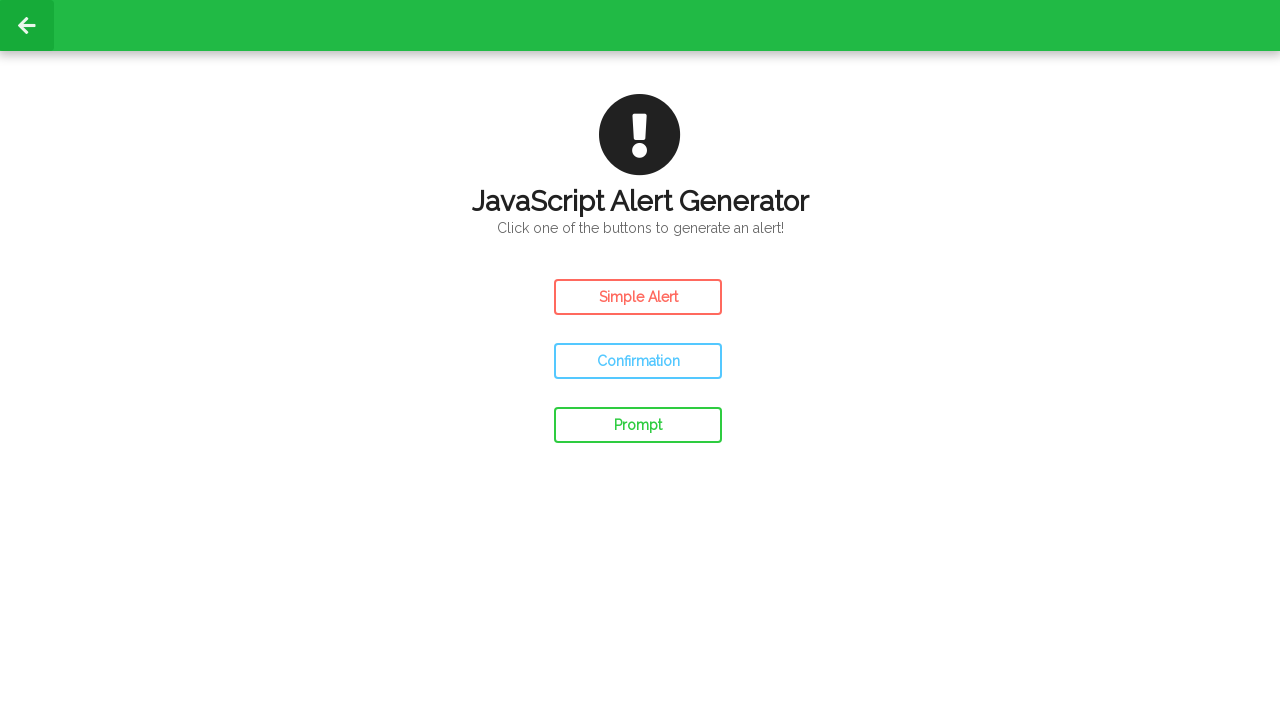

Set up dialog handler to accept prompt with text 'Awesome!'
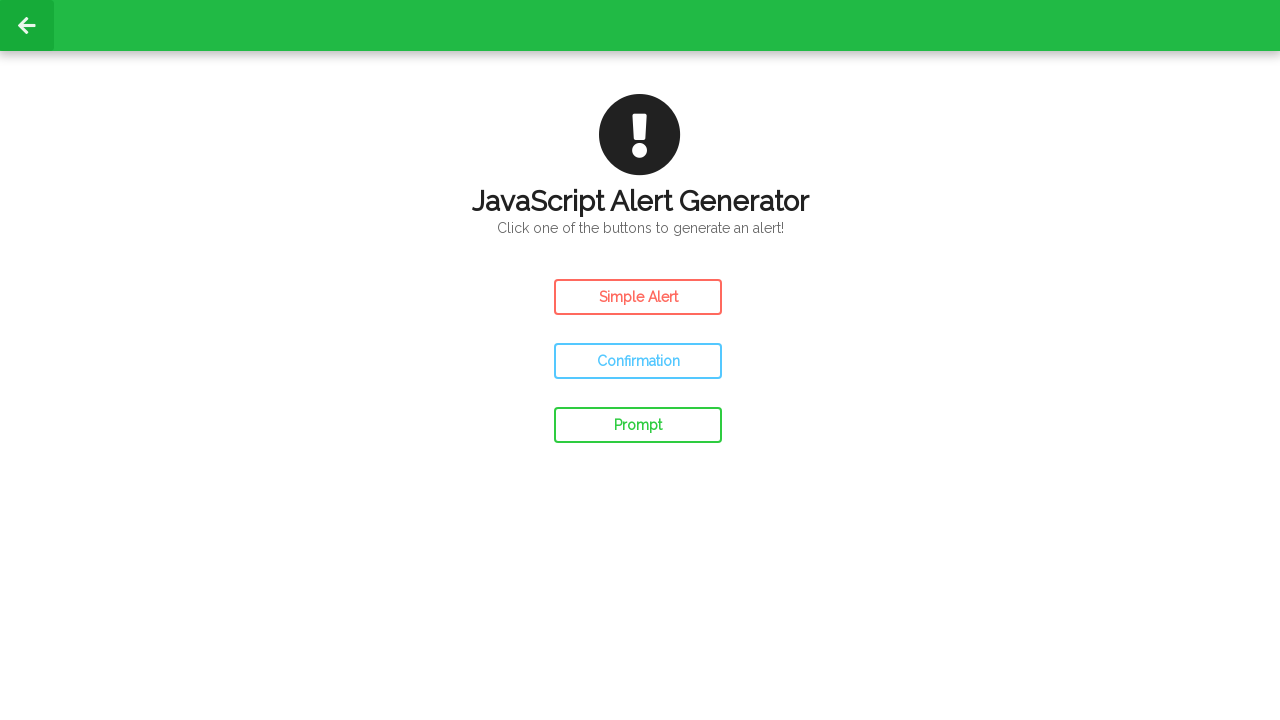

Clicked prompt button to trigger JavaScript prompt alert at (638, 425) on #prompt
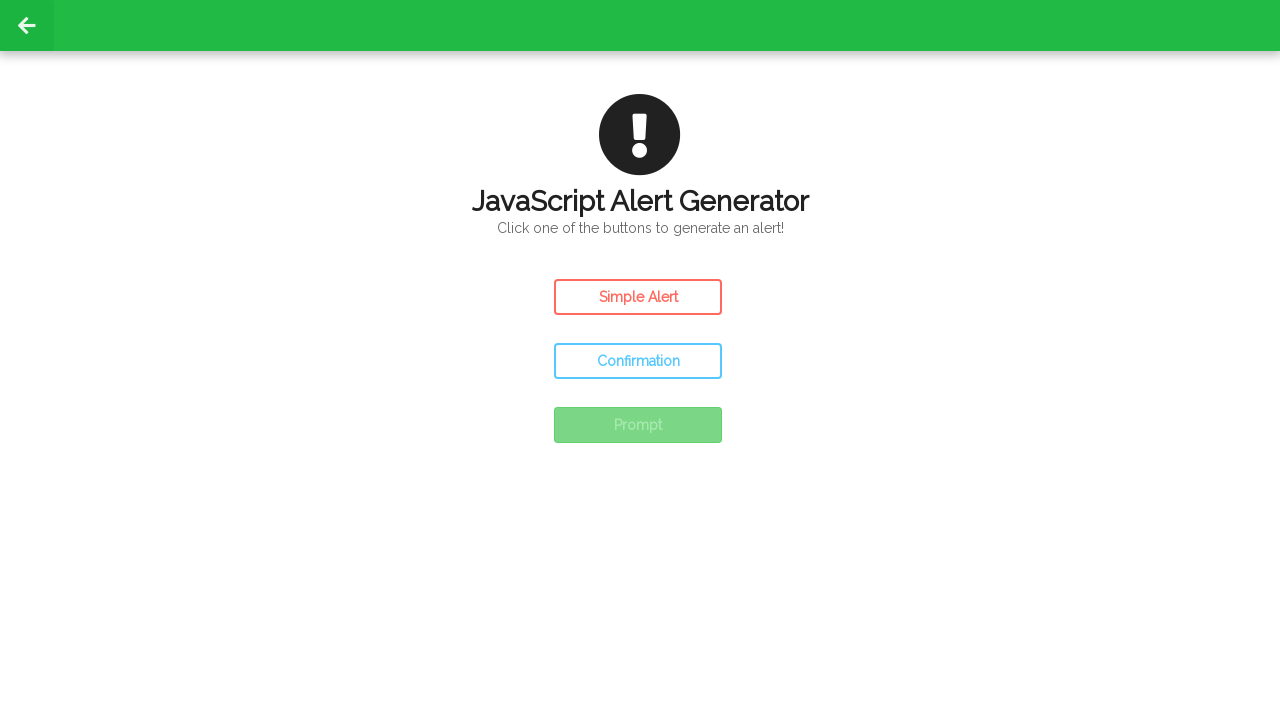

Waited for page to process prompt dialog result
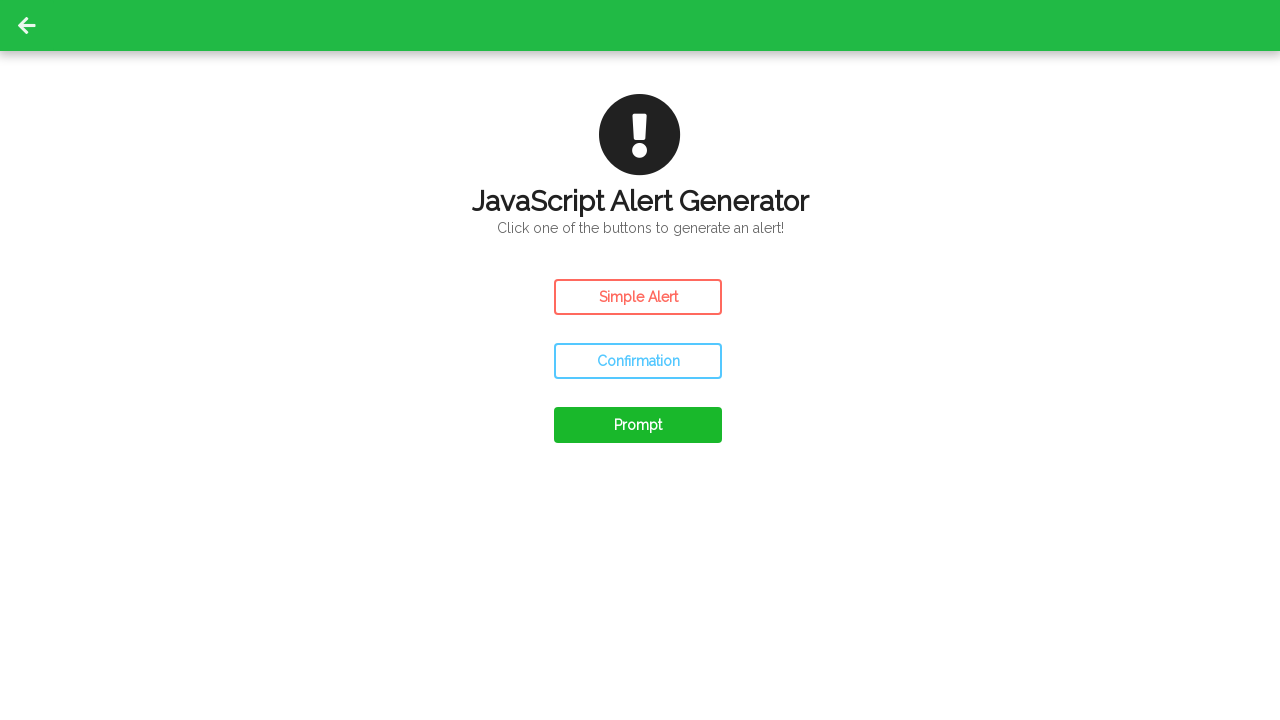

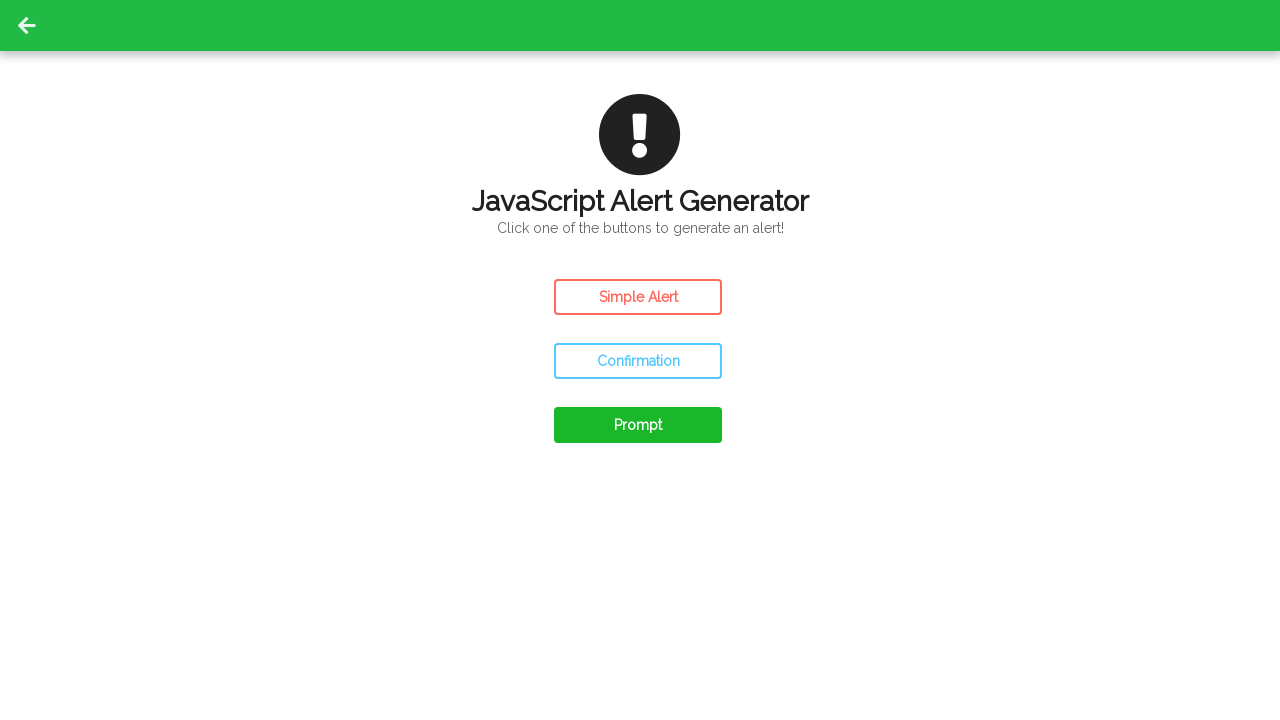